Tests editing a todo item by double-clicking, changing the text, and pressing Enter

Starting URL: https://demo.playwright.dev/todomvc

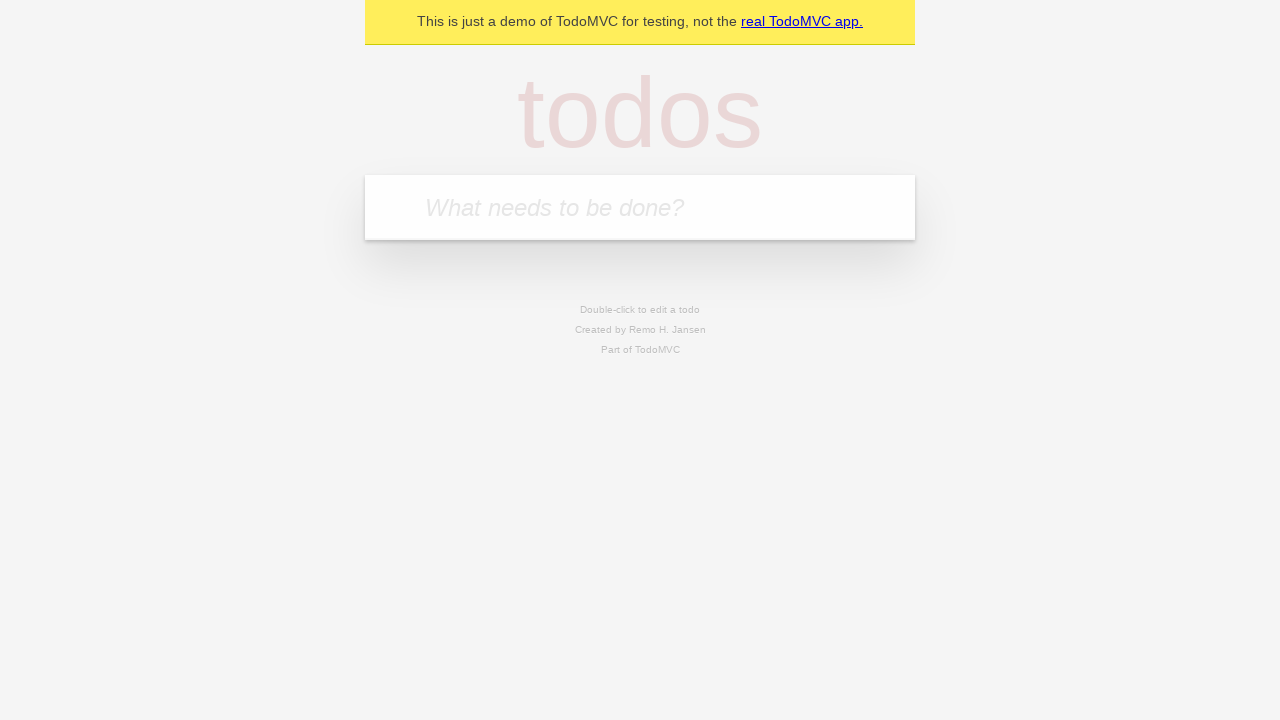

Filled new todo input with 'buy some cheese' on internal:attr=[placeholder="What needs to be done?"i]
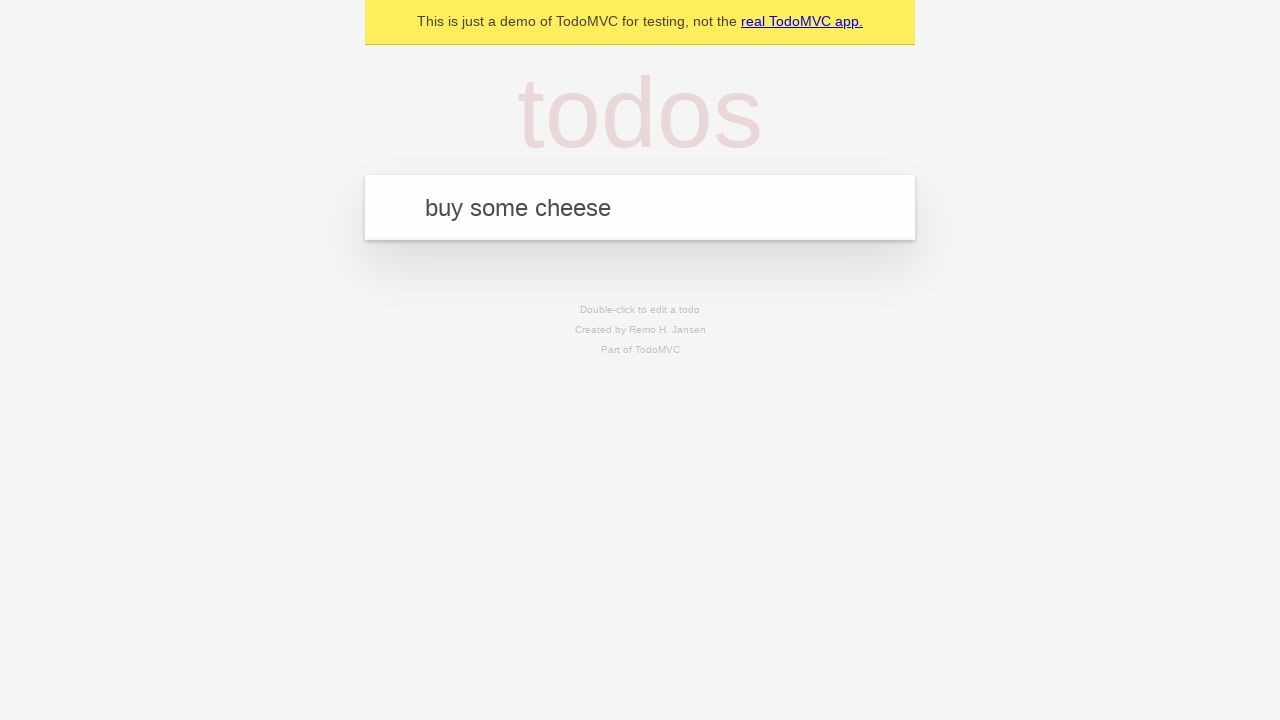

Pressed Enter to create first todo item on internal:attr=[placeholder="What needs to be done?"i]
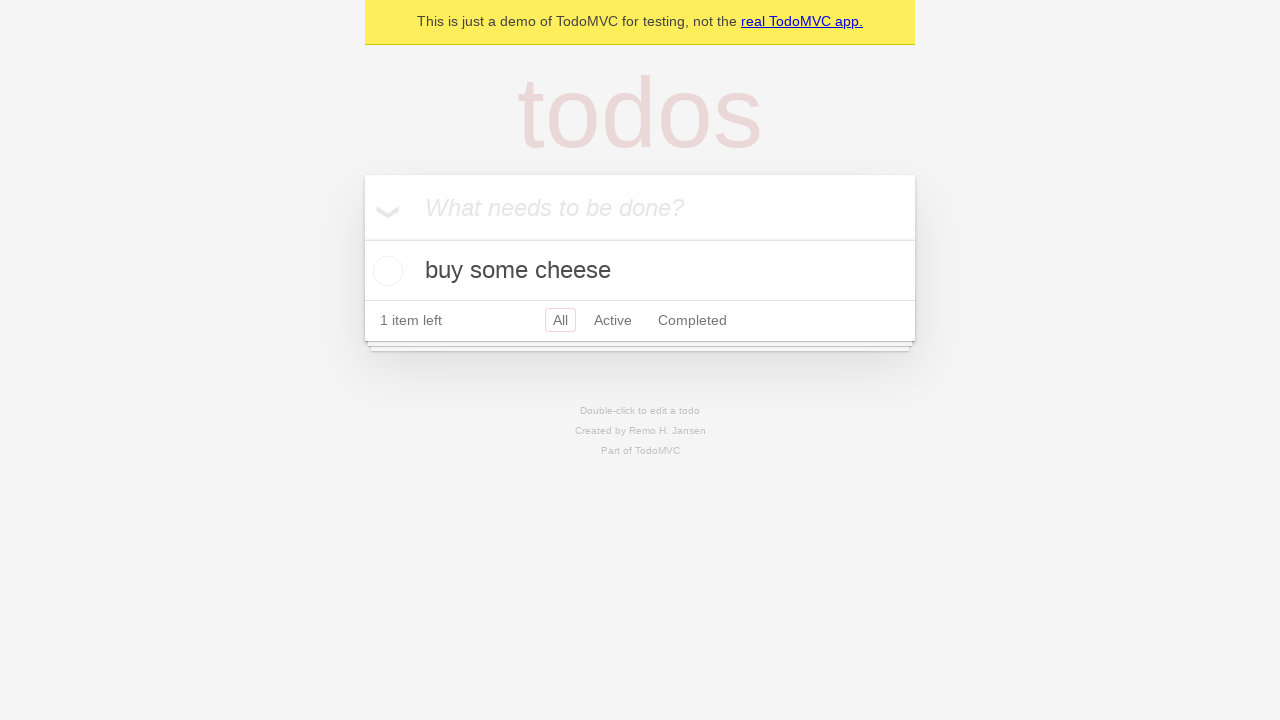

Filled new todo input with 'feed the cat' on internal:attr=[placeholder="What needs to be done?"i]
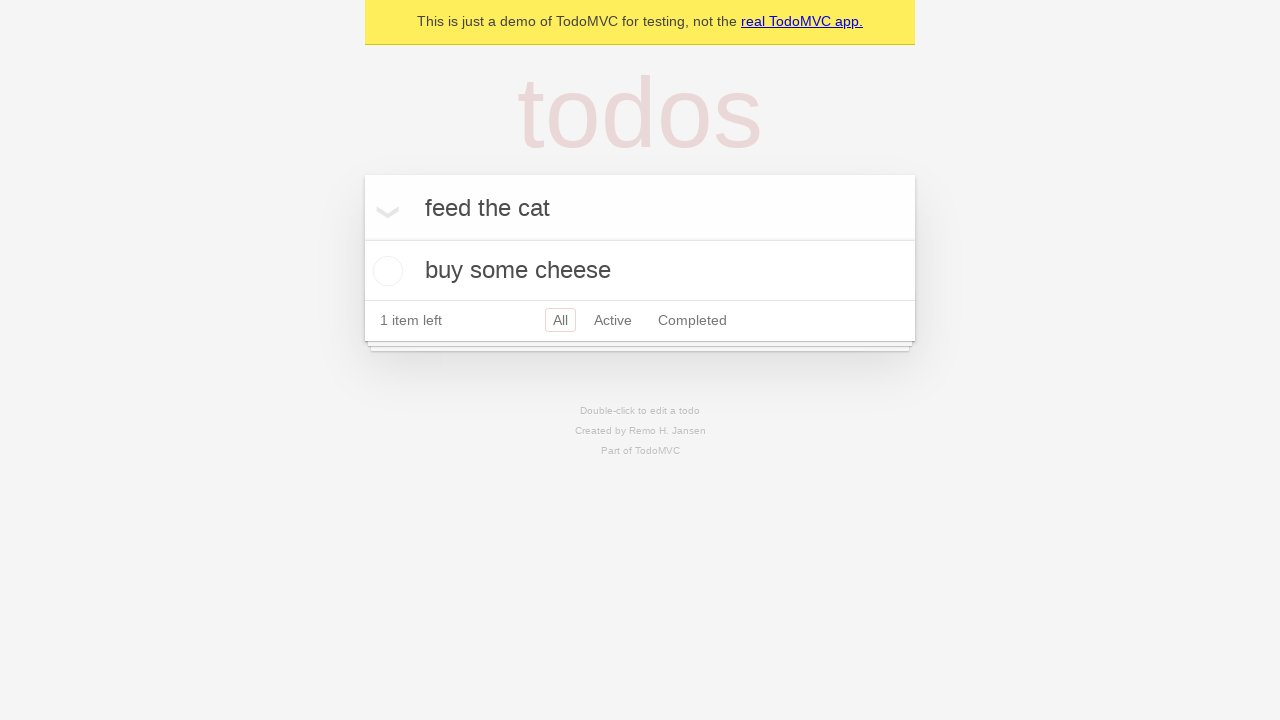

Pressed Enter to create second todo item on internal:attr=[placeholder="What needs to be done?"i]
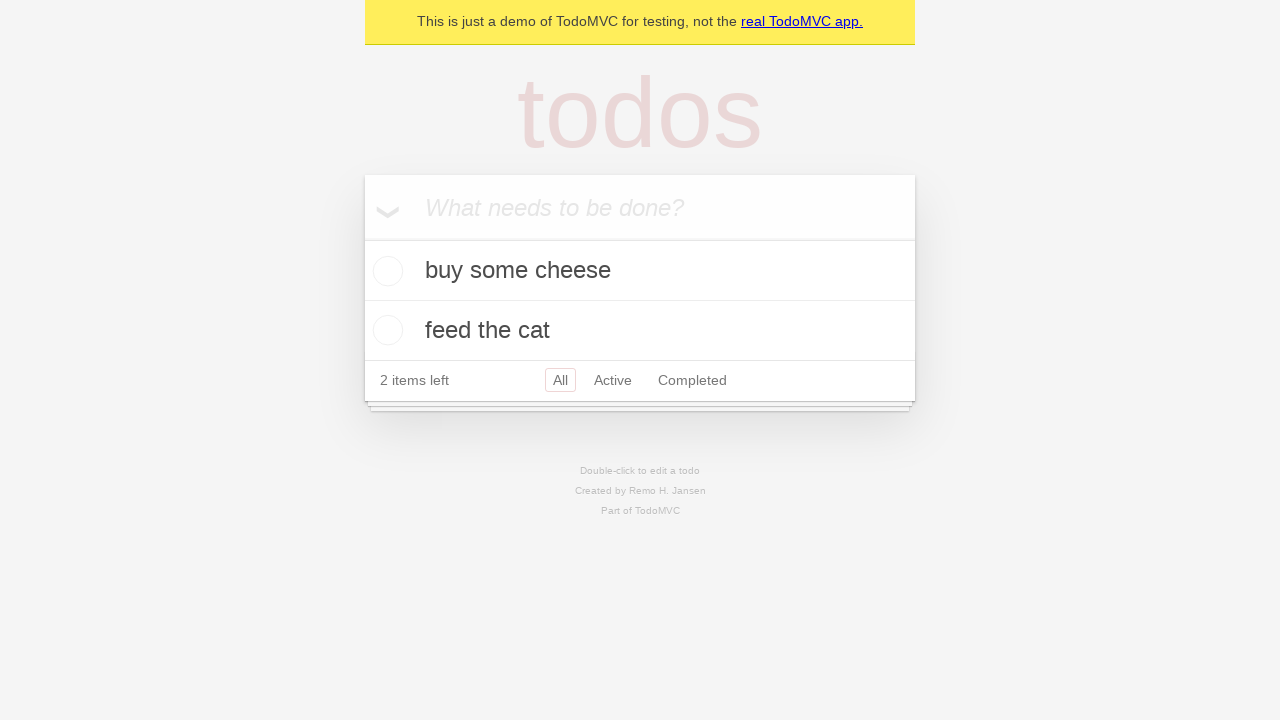

Filled new todo input with 'book a doctors appointment' on internal:attr=[placeholder="What needs to be done?"i]
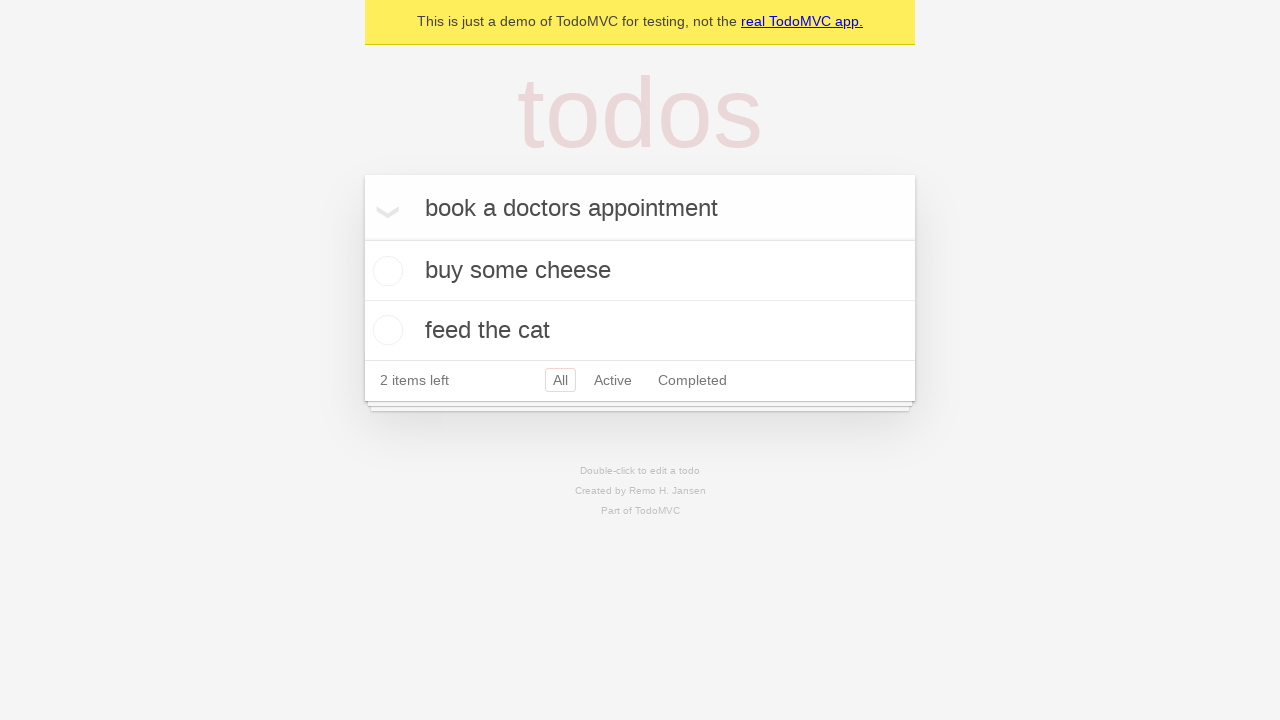

Pressed Enter to create third todo item on internal:attr=[placeholder="What needs to be done?"i]
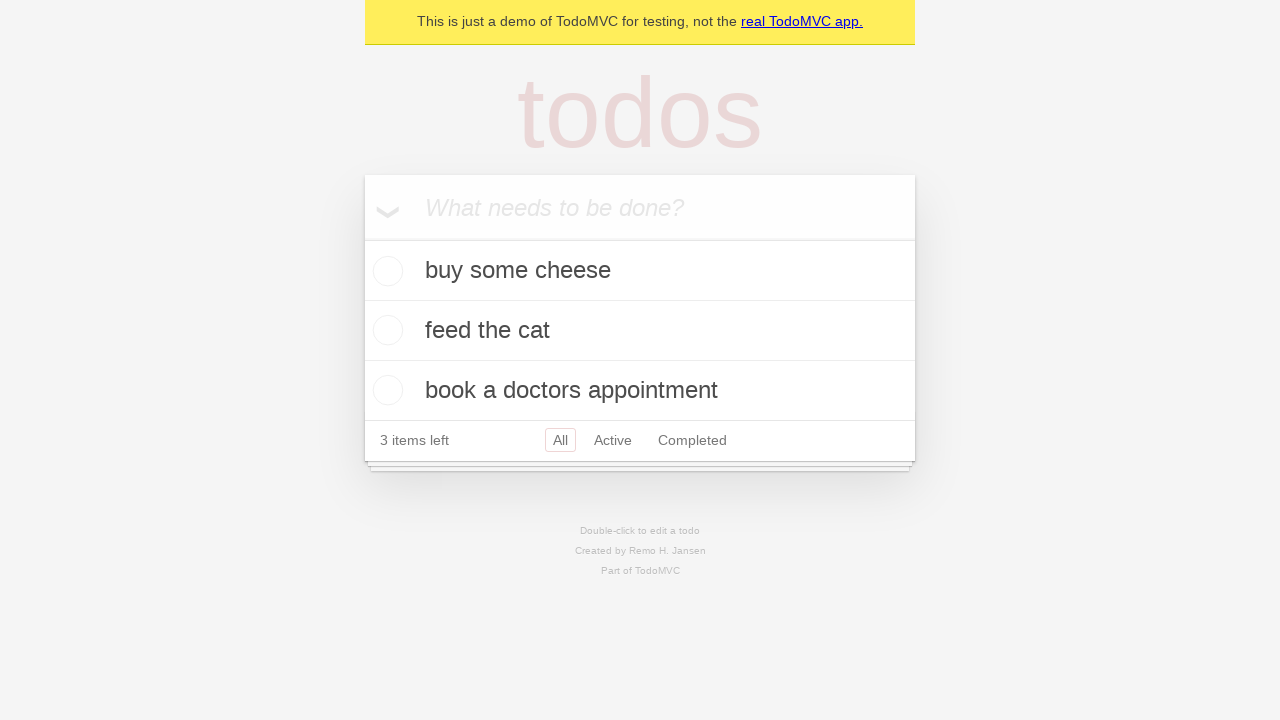

Waited for all 3 todo items to be loaded
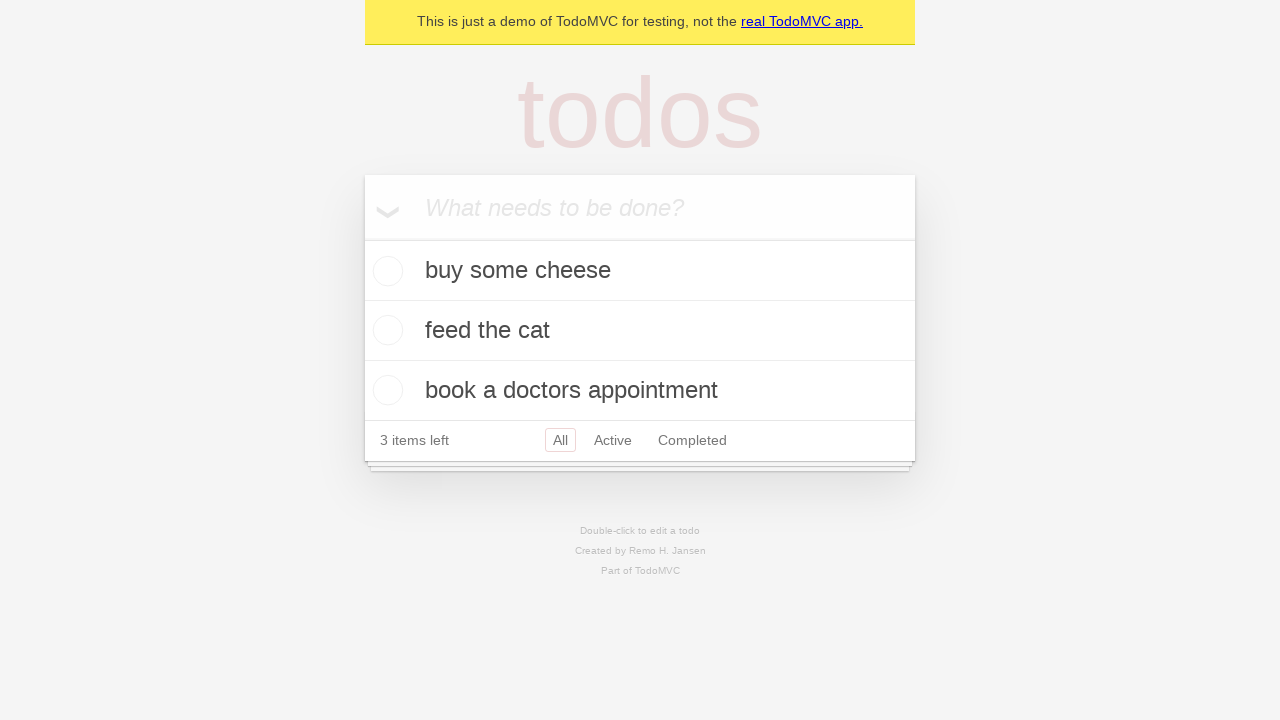

Retrieved all todo items
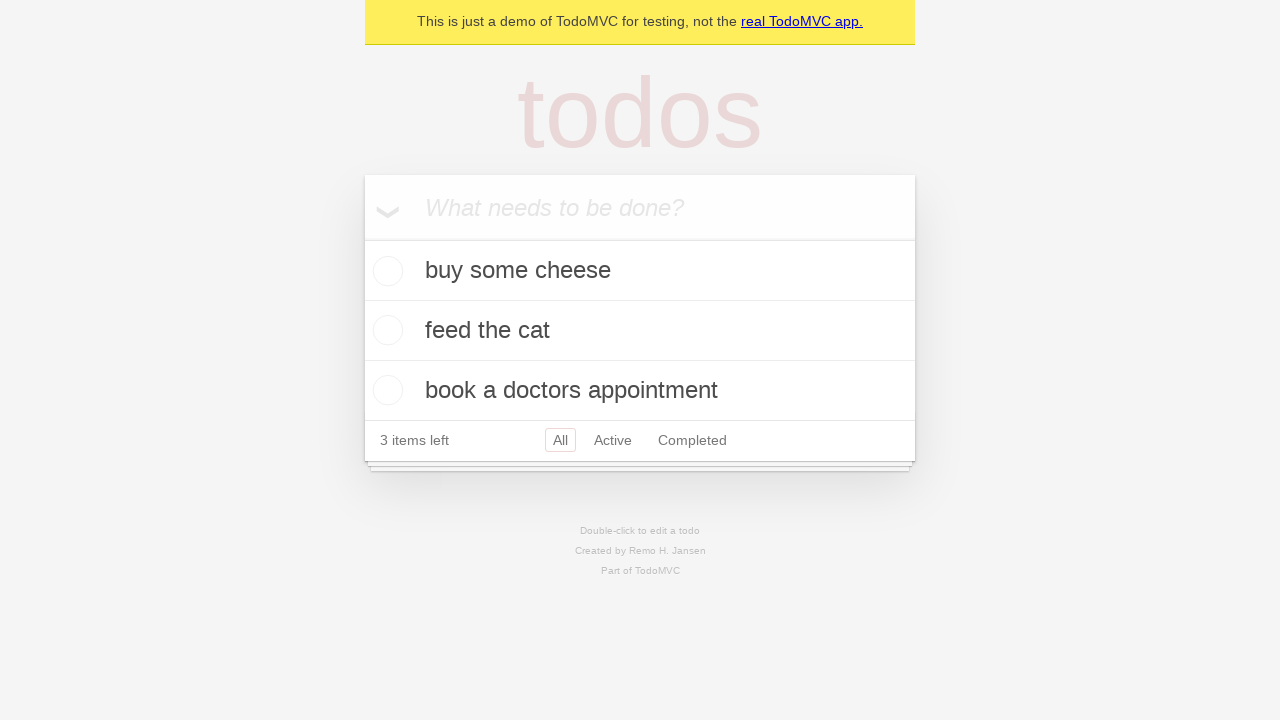

Selected the second todo item
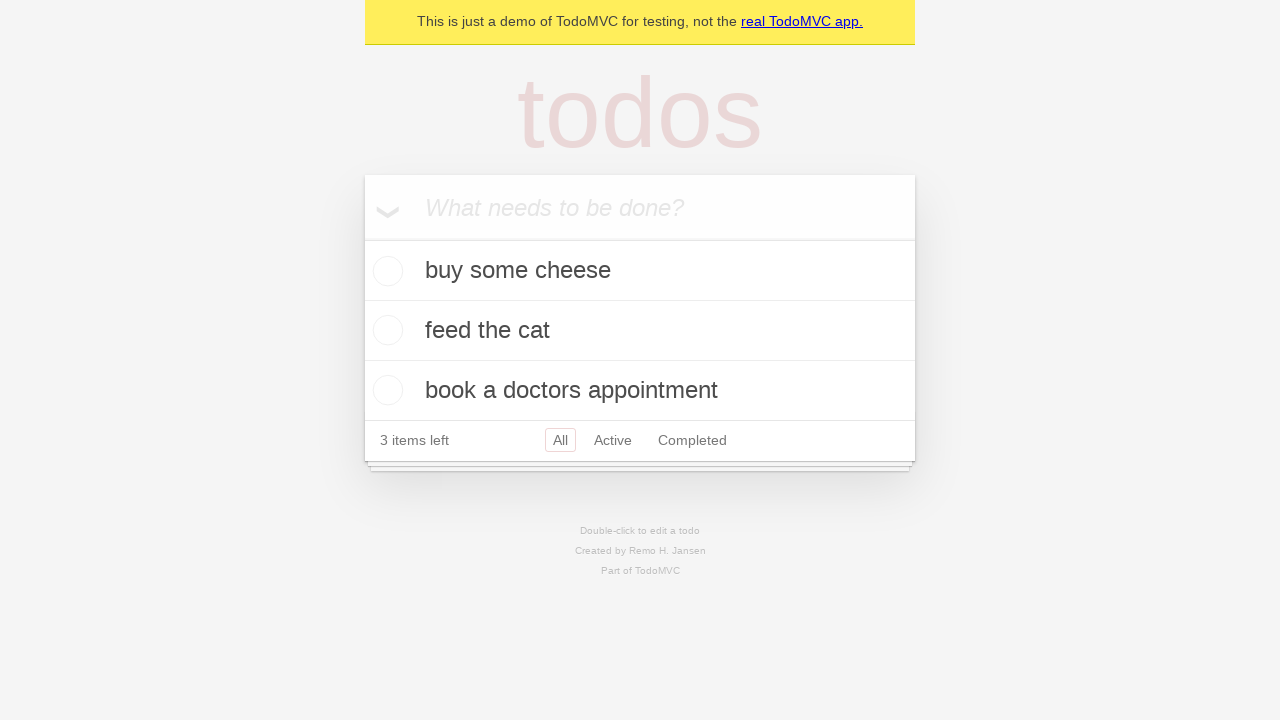

Double-clicked second todo item to enter edit mode at (640, 331) on internal:testid=[data-testid="todo-item"s] >> nth=1
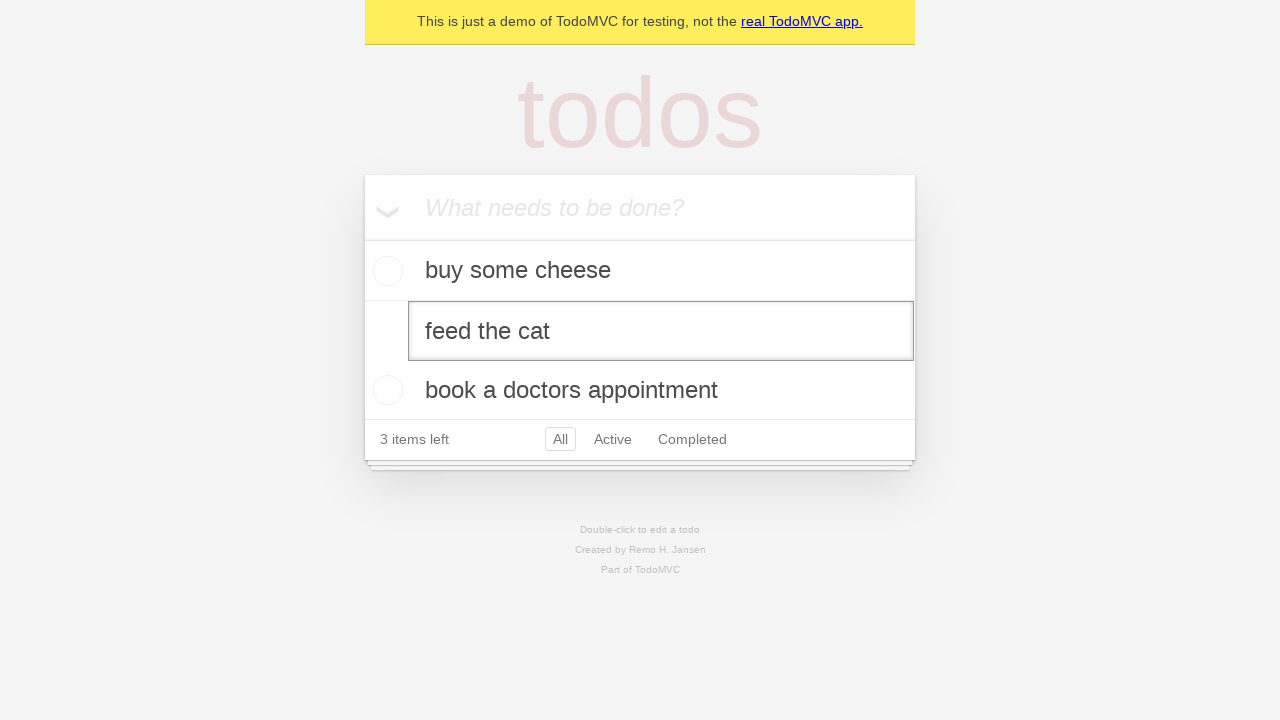

Located the edit textbox for the todo item
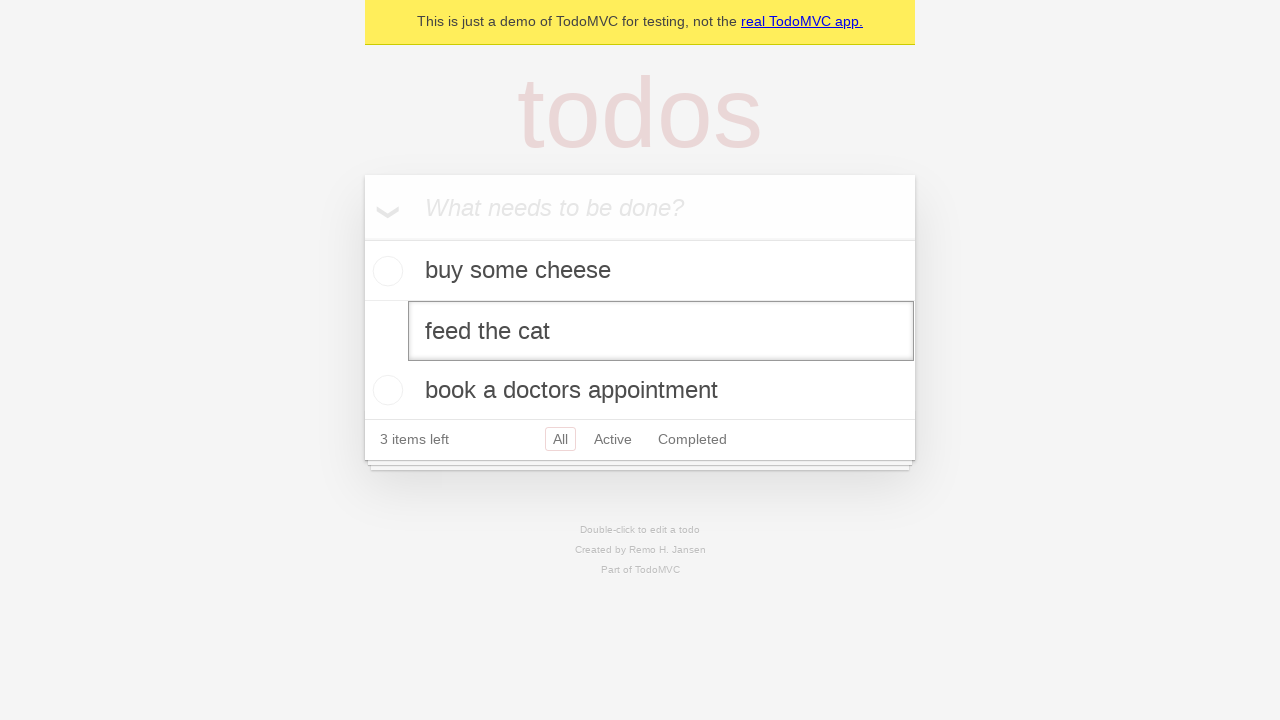

Filled edit field with new text 'buy some sausages' on internal:testid=[data-testid="todo-item"s] >> nth=1 >> internal:role=textbox[nam
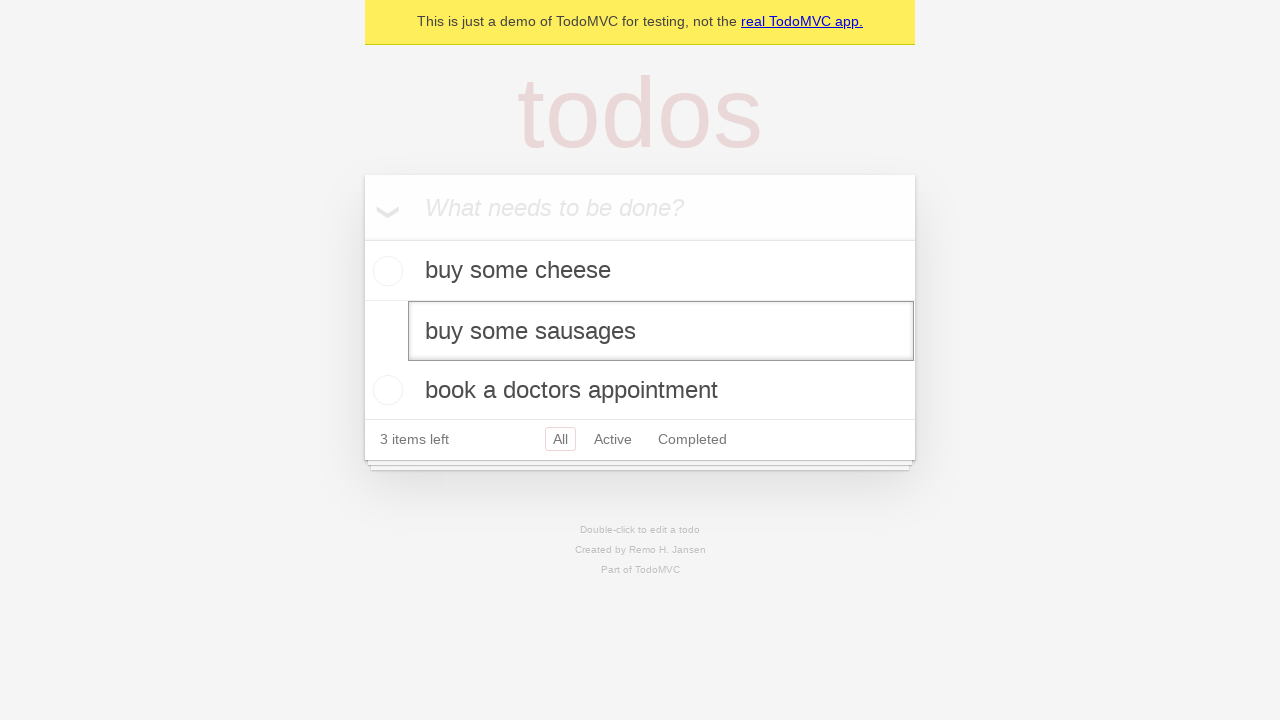

Pressed Enter to save the edited todo item on internal:testid=[data-testid="todo-item"s] >> nth=1 >> internal:role=textbox[nam
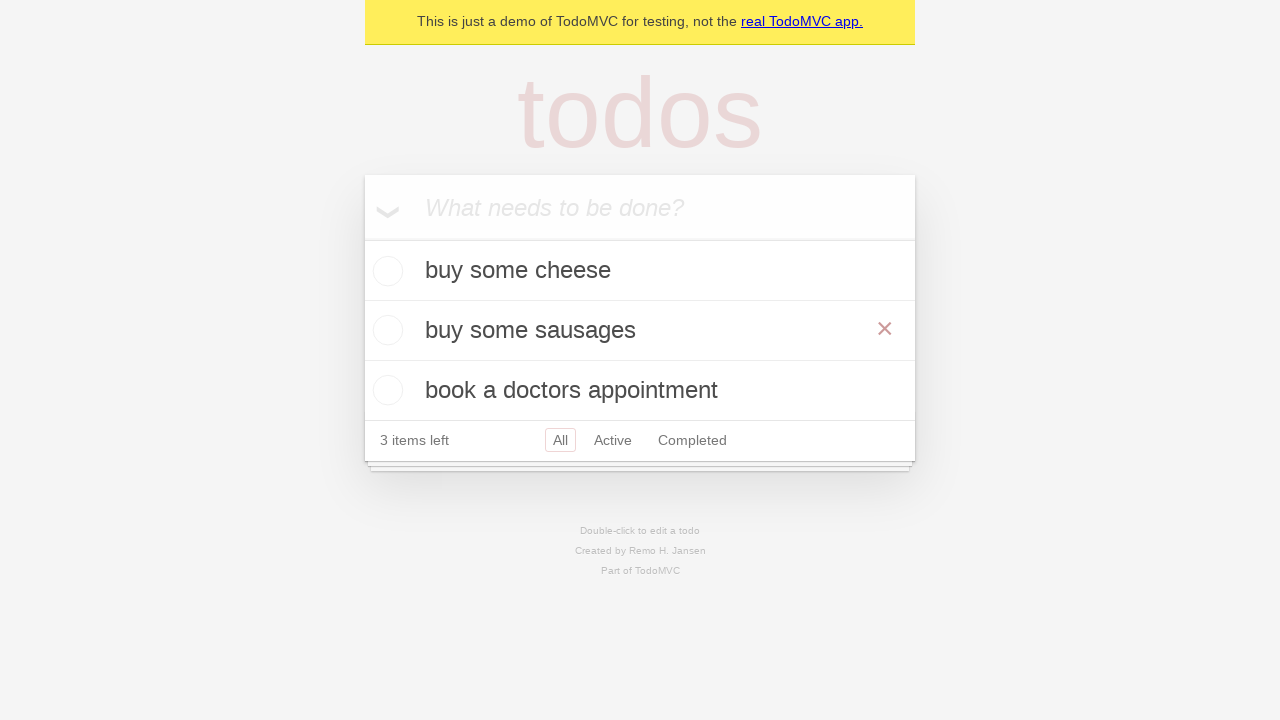

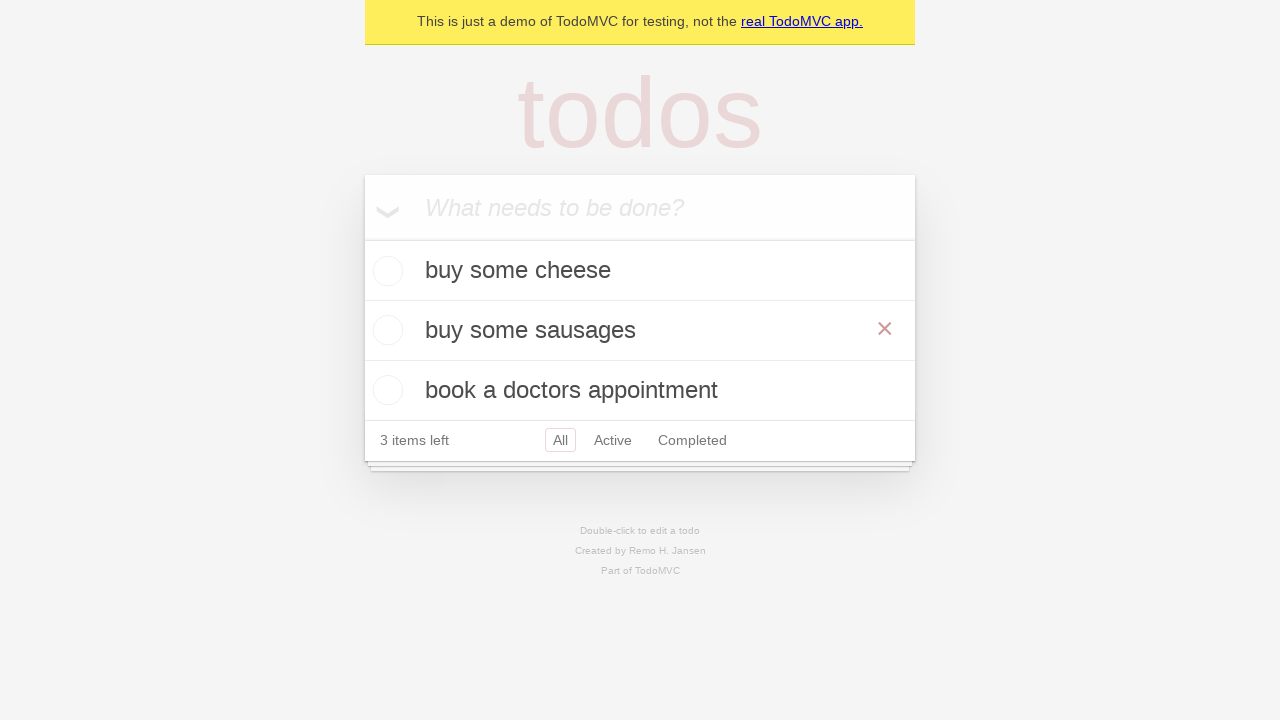